Tests checkbox functionality by navigating to the checkboxes page and selecting an unchecked checkbox

Starting URL: https://the-internet.herokuapp.com/

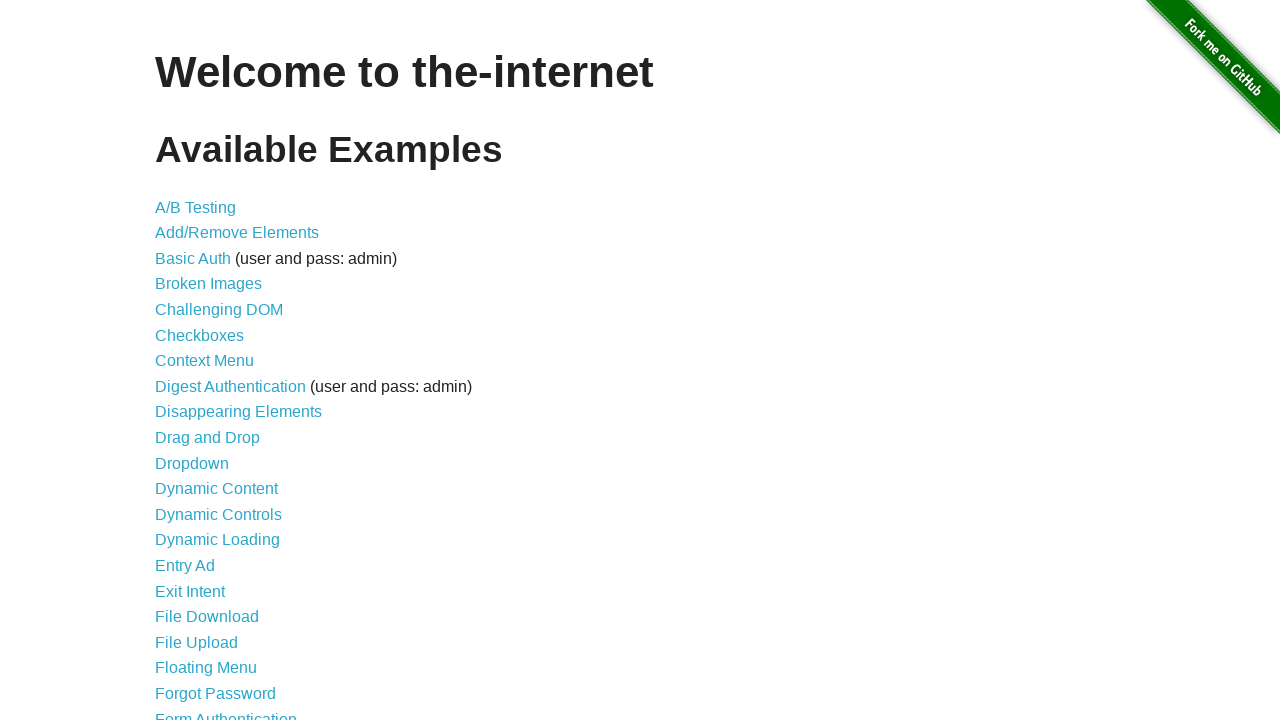

Clicked on Checkboxes link at (200, 335) on text=Checkboxes
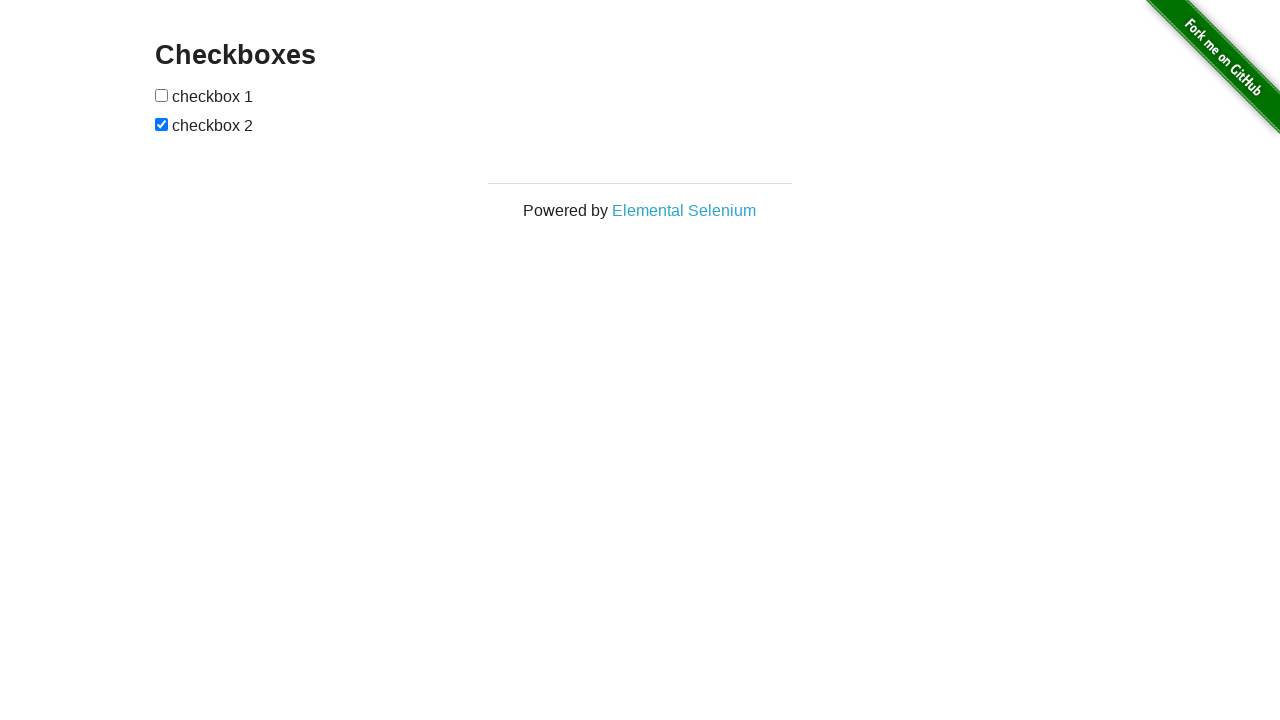

Checkboxes page loaded
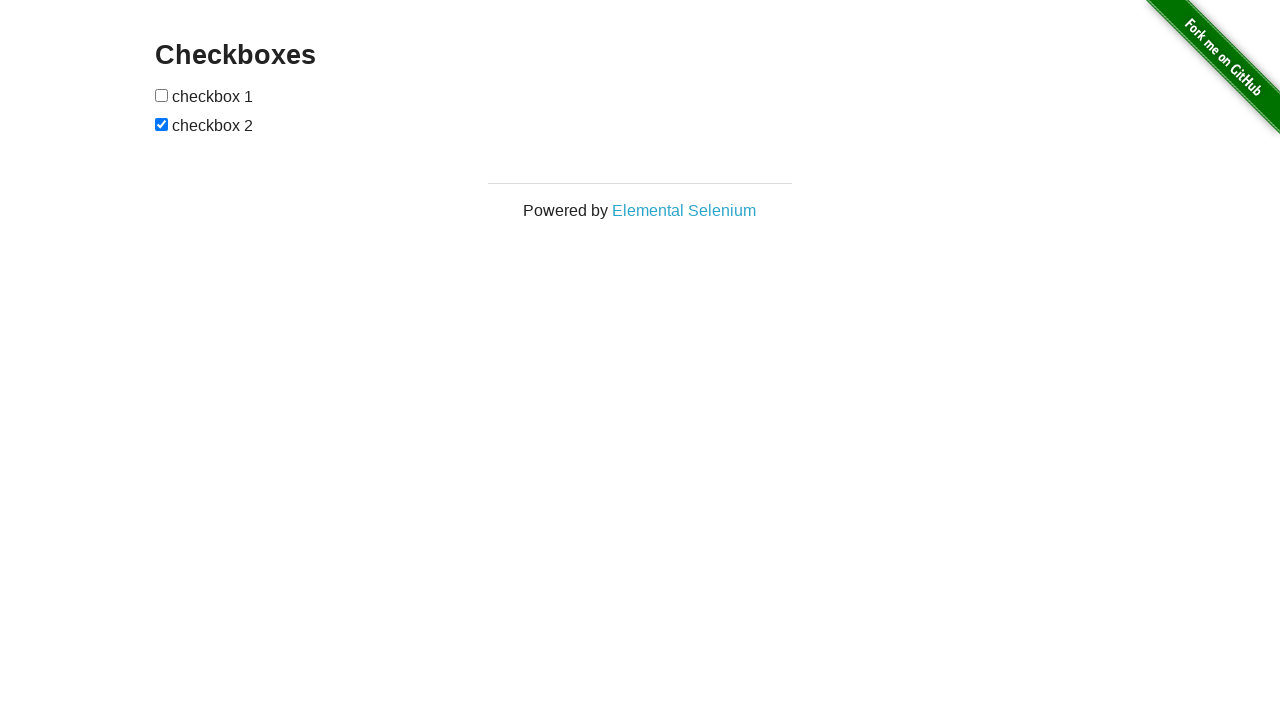

Located first checkbox element
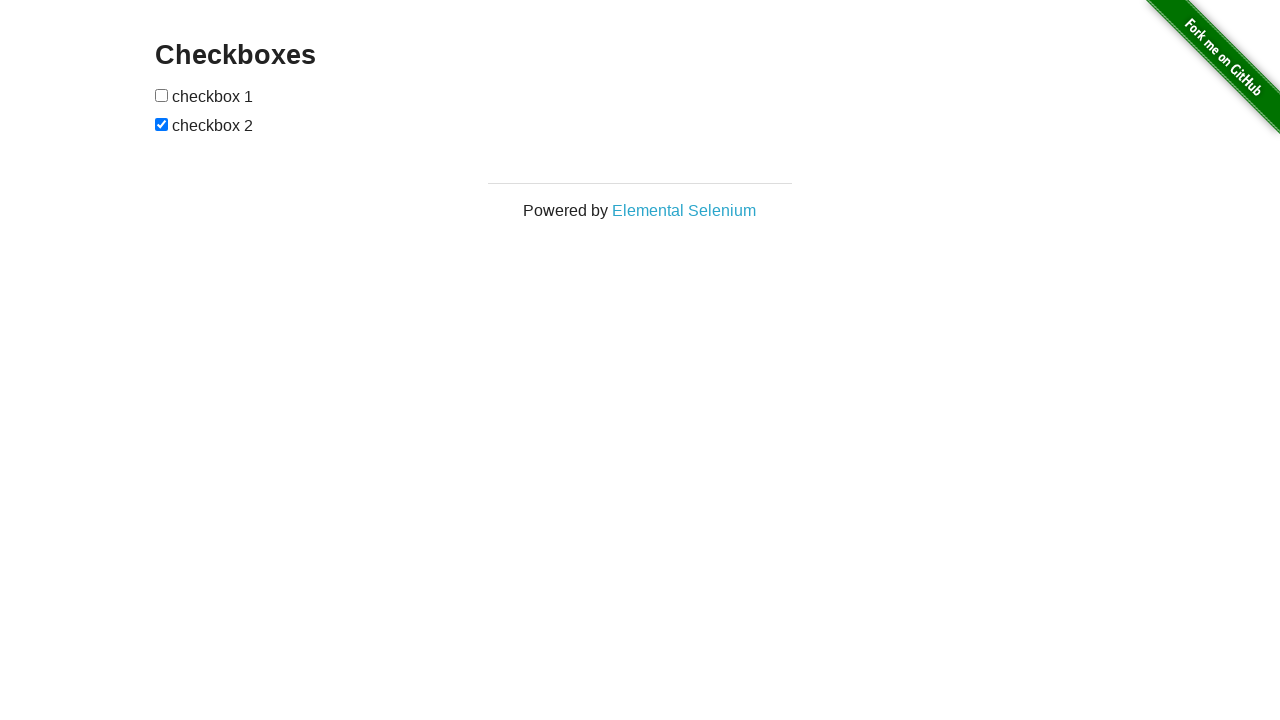

First checkbox was unchecked, clicked to select it at (162, 95) on xpath=//div/div/form/input[1]
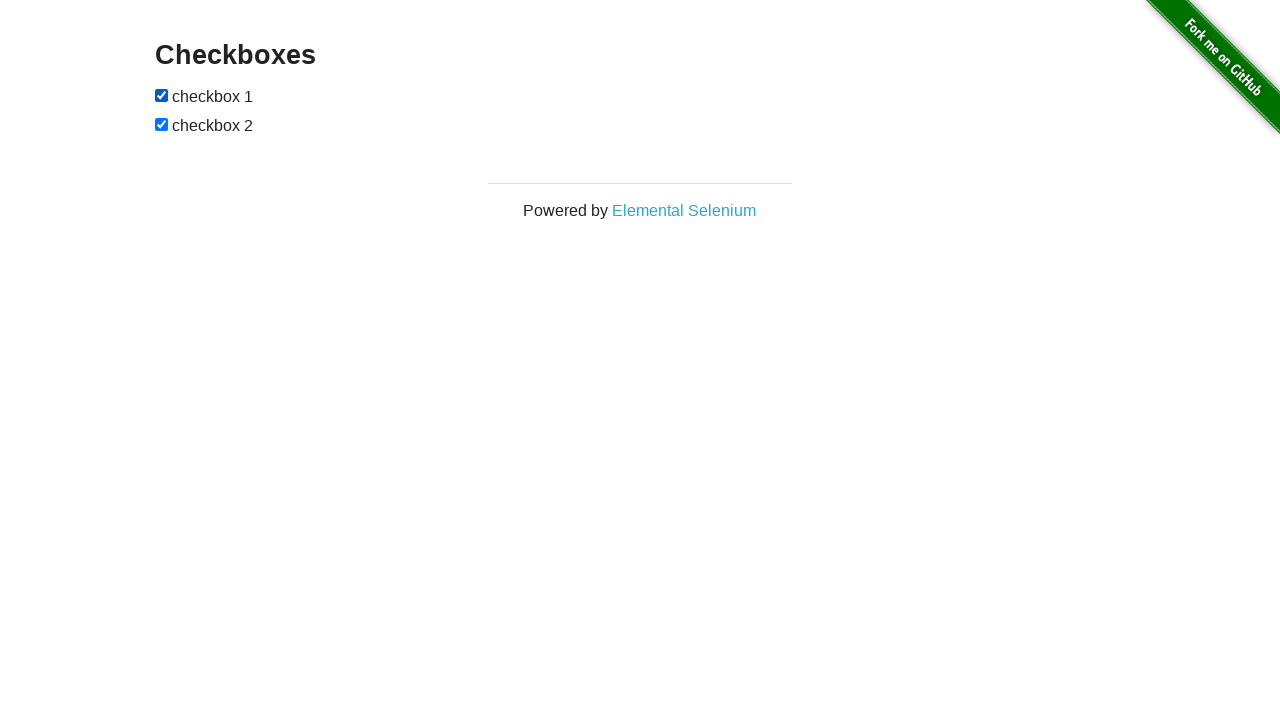

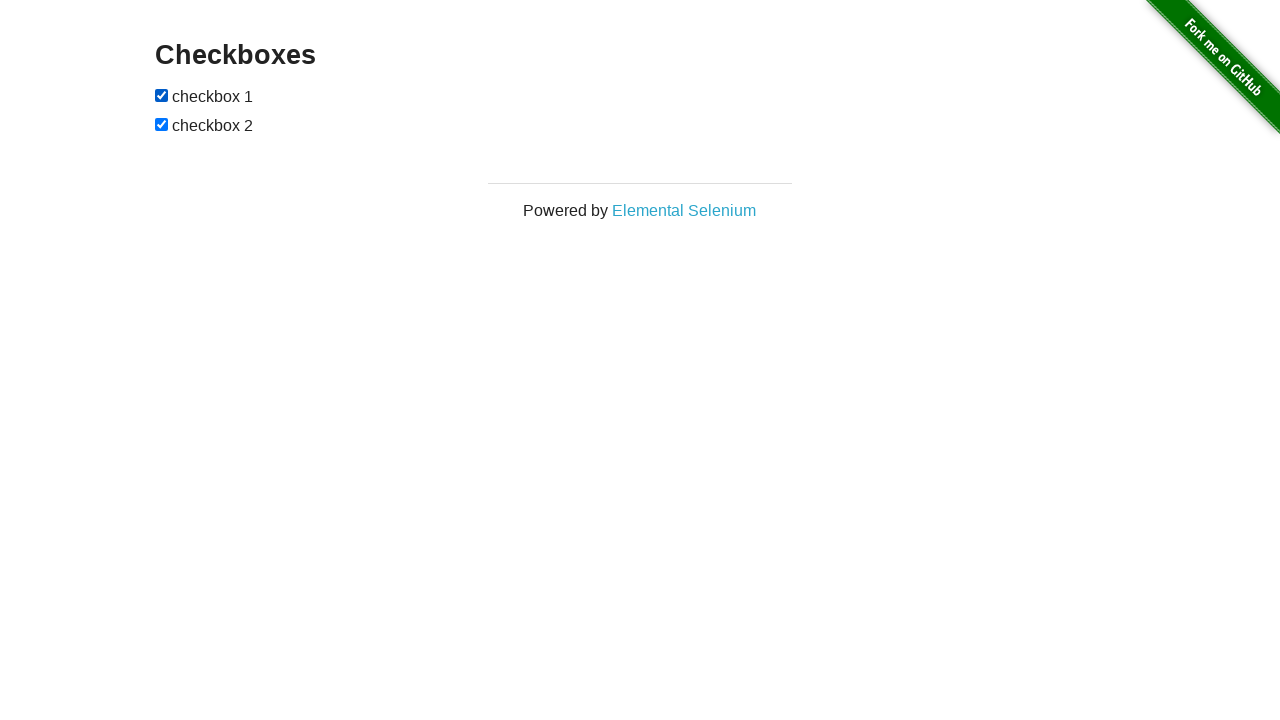